Tests various alert and dialog interactions including accepting, dismissing, entering text in prompts, and handling modal dialogs on the Leafground practice website

Starting URL: https://www.leafground.com

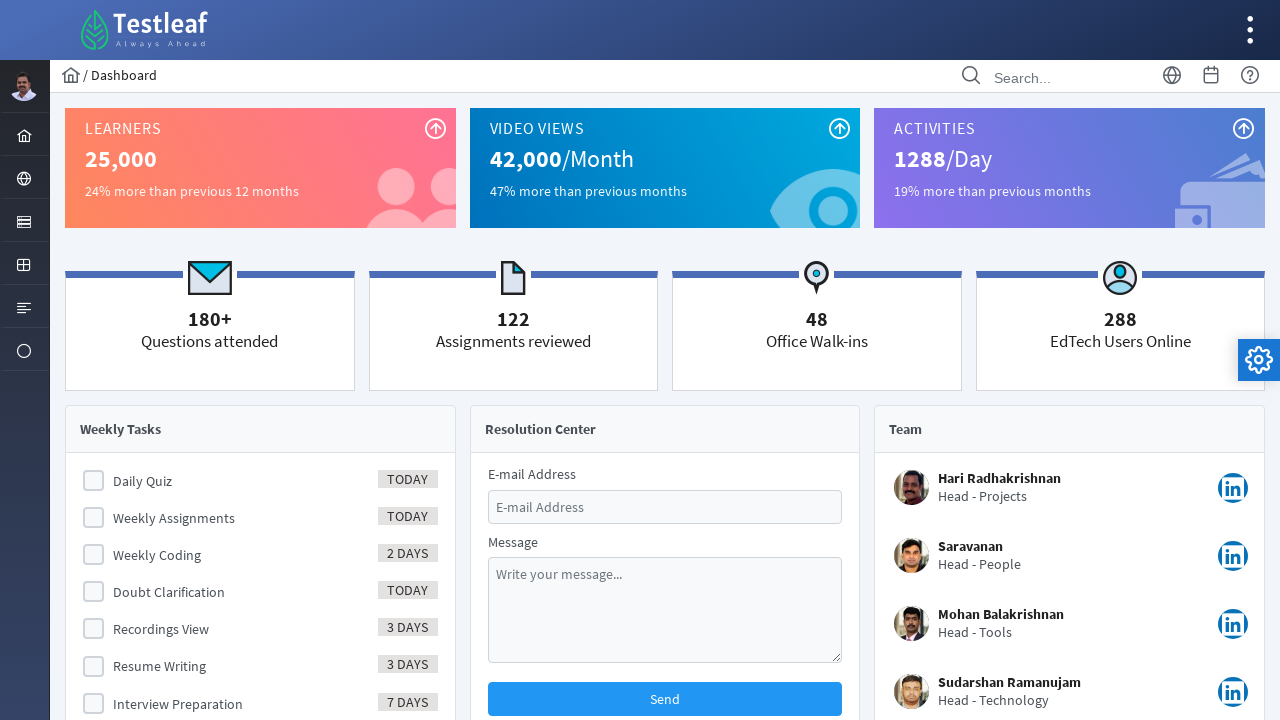

Clicked Browser section link at (24, 178) on xpath=//*[text()='Browser']/ancestor::a
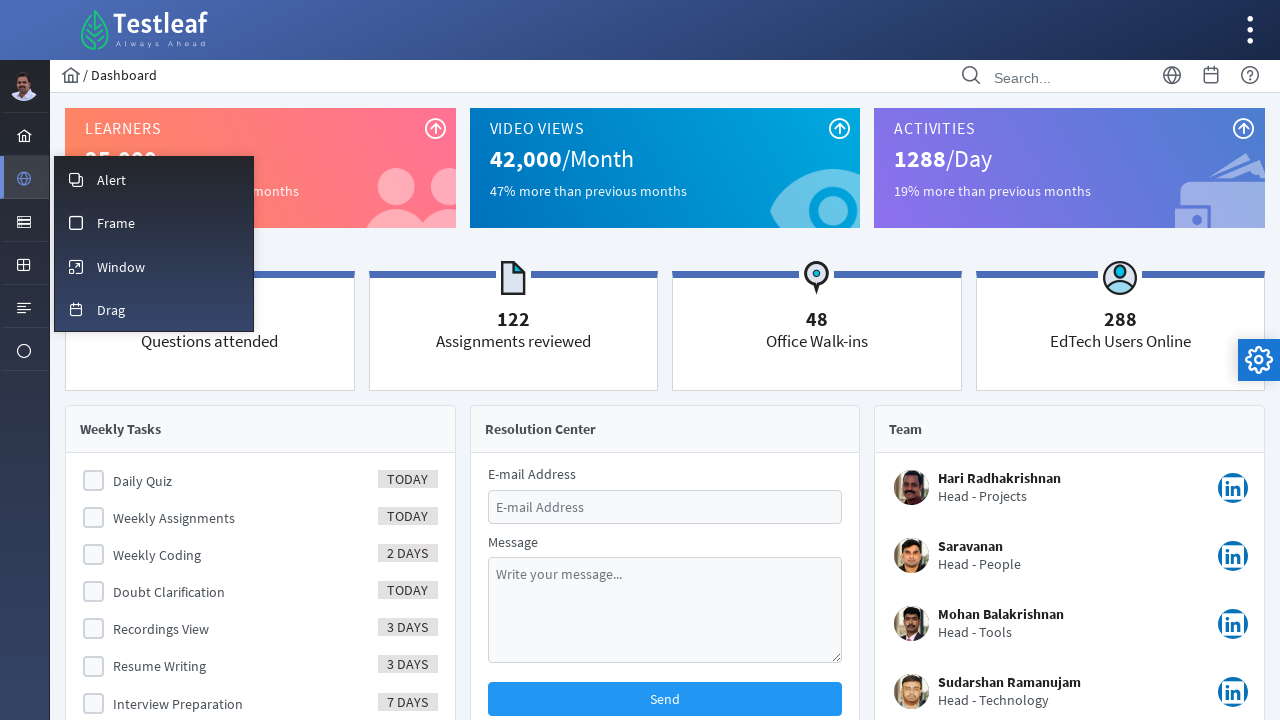

Navigated to Alert page at (154, 179) on xpath=//span[text()='Alert']/ancestor::a
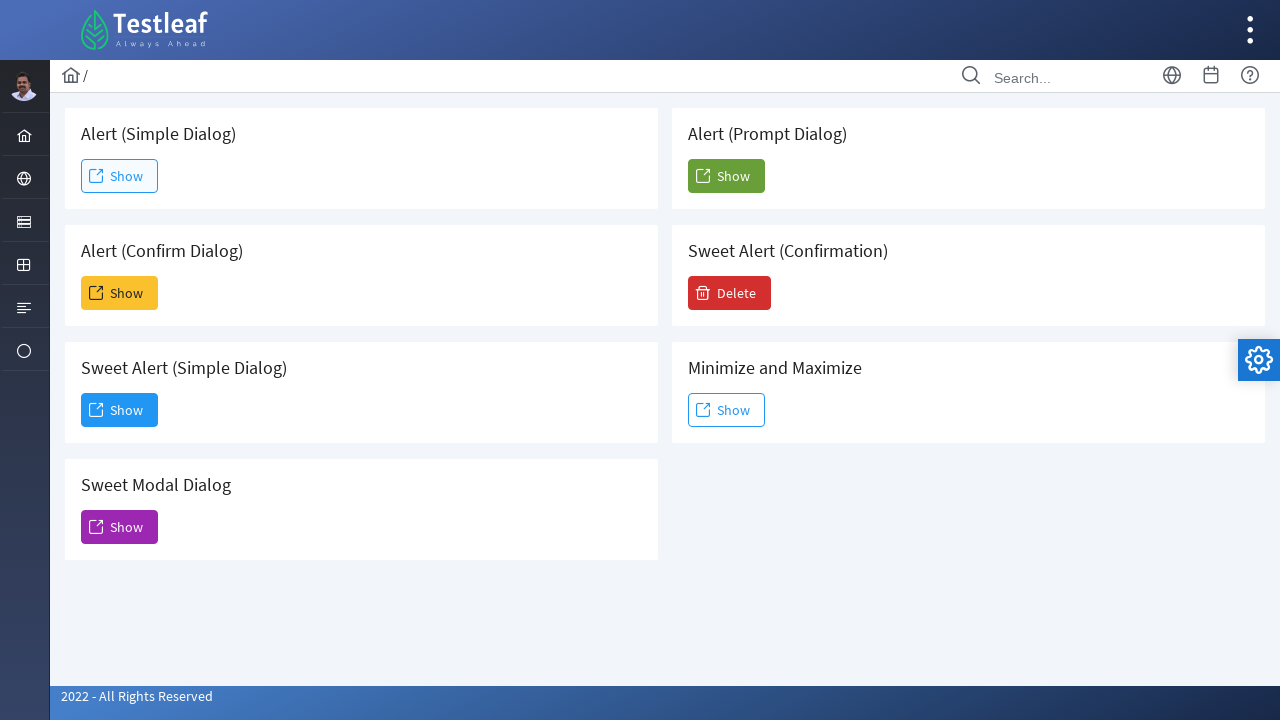

Clicked Show button for simple alert at (120, 176) on xpath=//span[text()='Show']/ancestor::button[1]
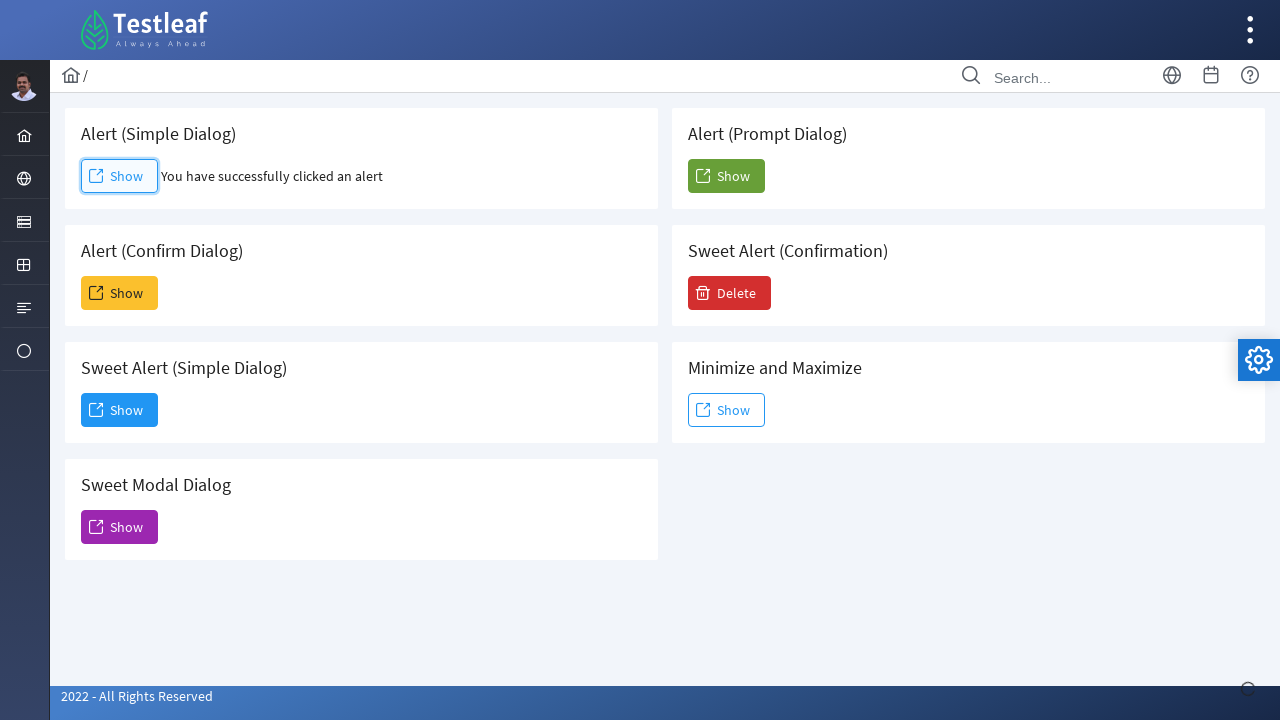

Accepted simple alert dialog
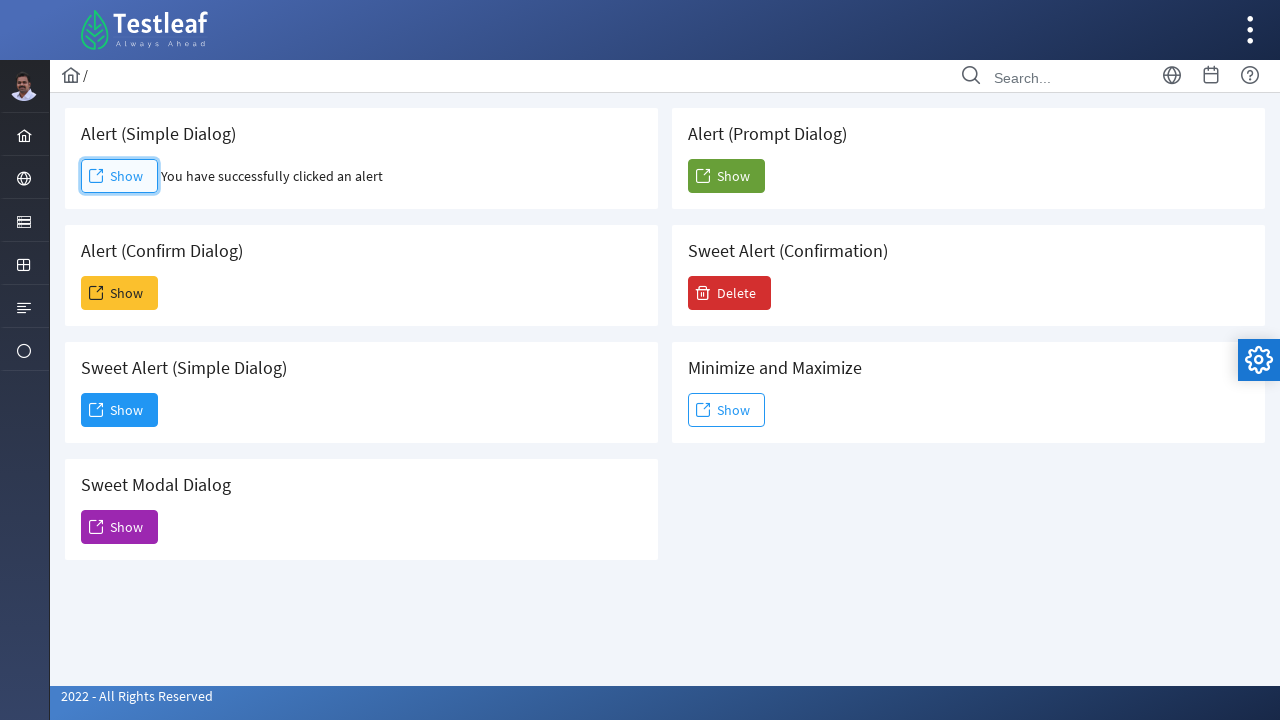

Clicked Show button for confirmation alert at (120, 293) on (//span[text()='Show'])[2]
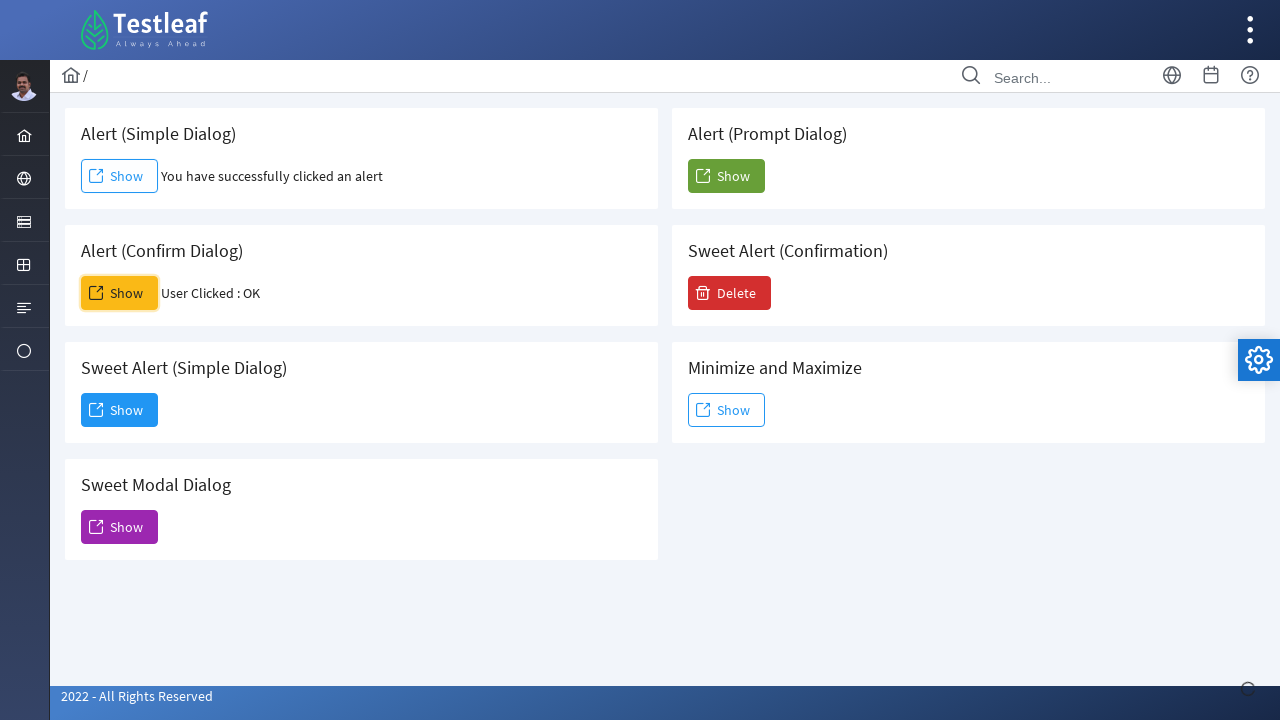

Dismissed confirmation alert dialog
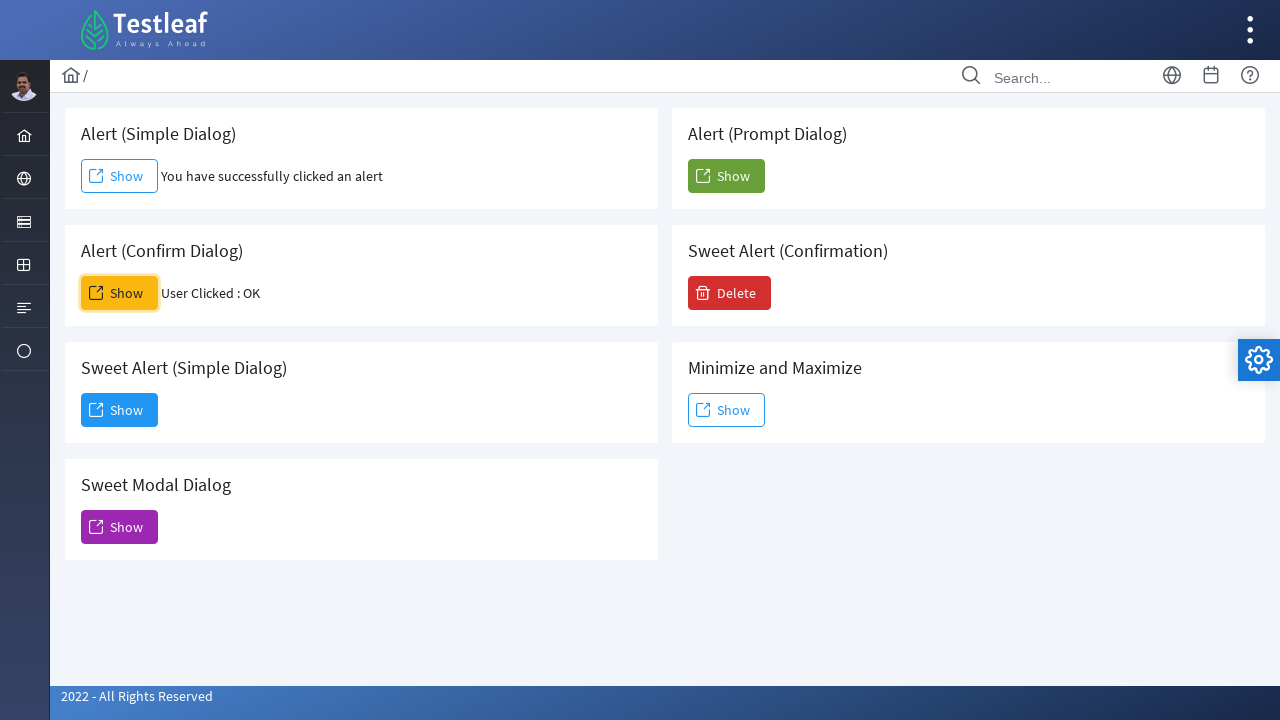

Clicked Show button for sweet alert at (120, 410) on (//span[text()='Show'])[3]
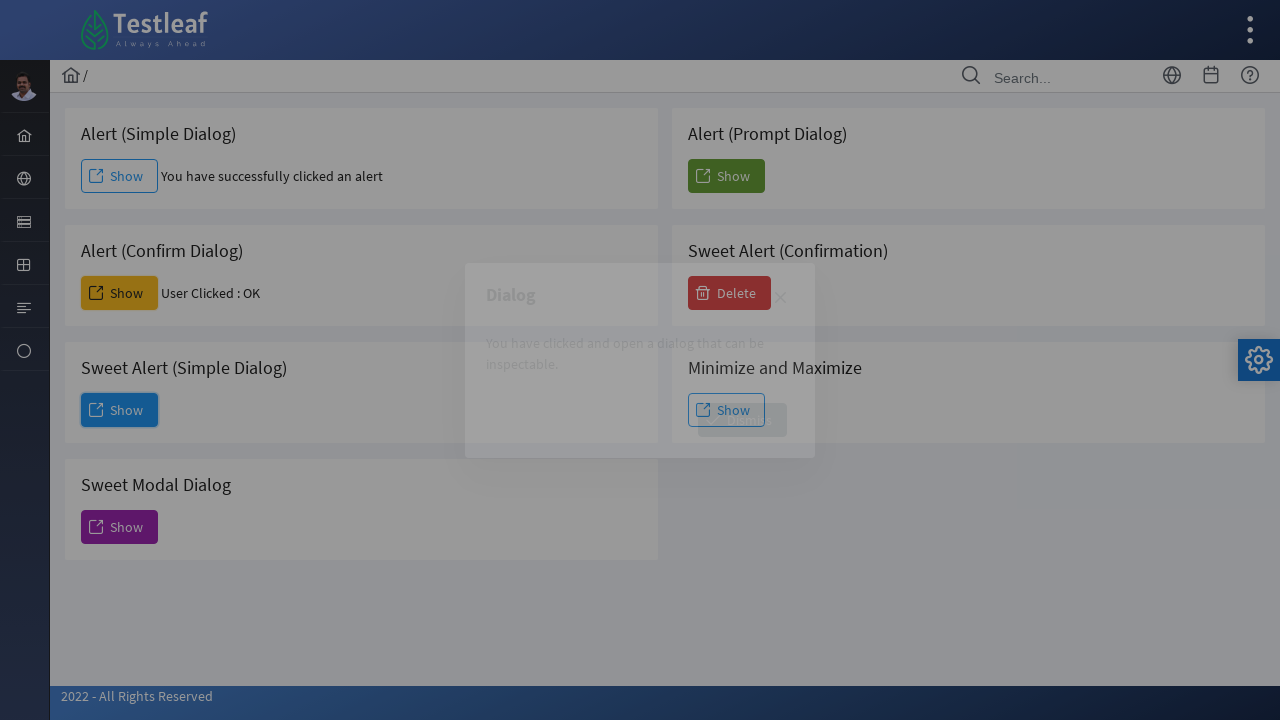

Clicked Dismiss button on sweet alert at (742, 420) on xpath=//span[text()='Dismiss']
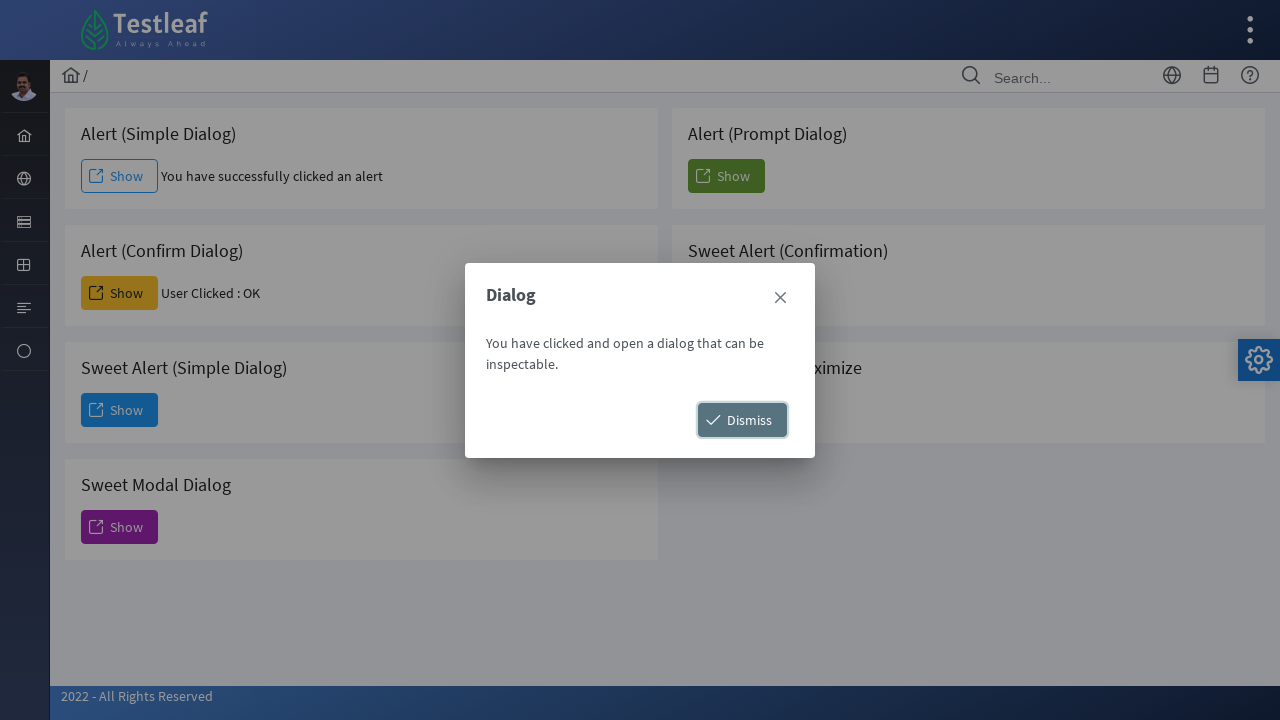

Clicked Show button for modal dialog at (120, 527) on (//span[text()='Show'])[4]
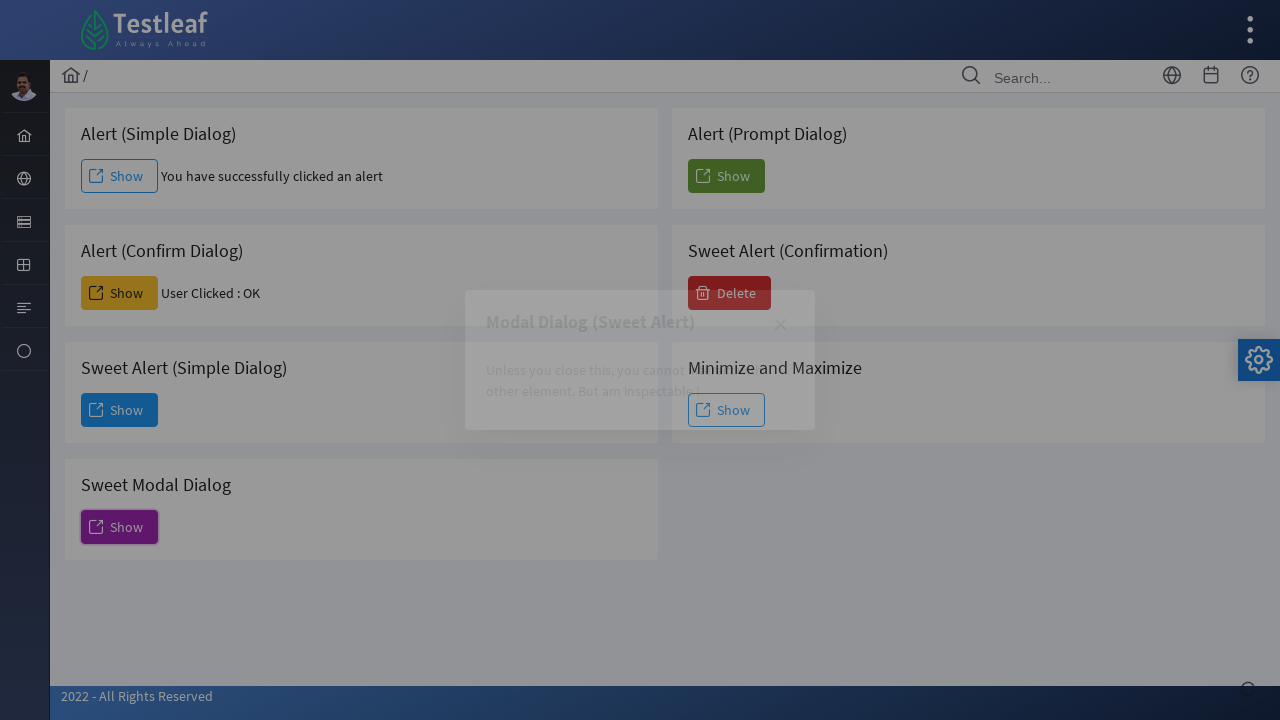

Waited 2 seconds for modal dialog to load
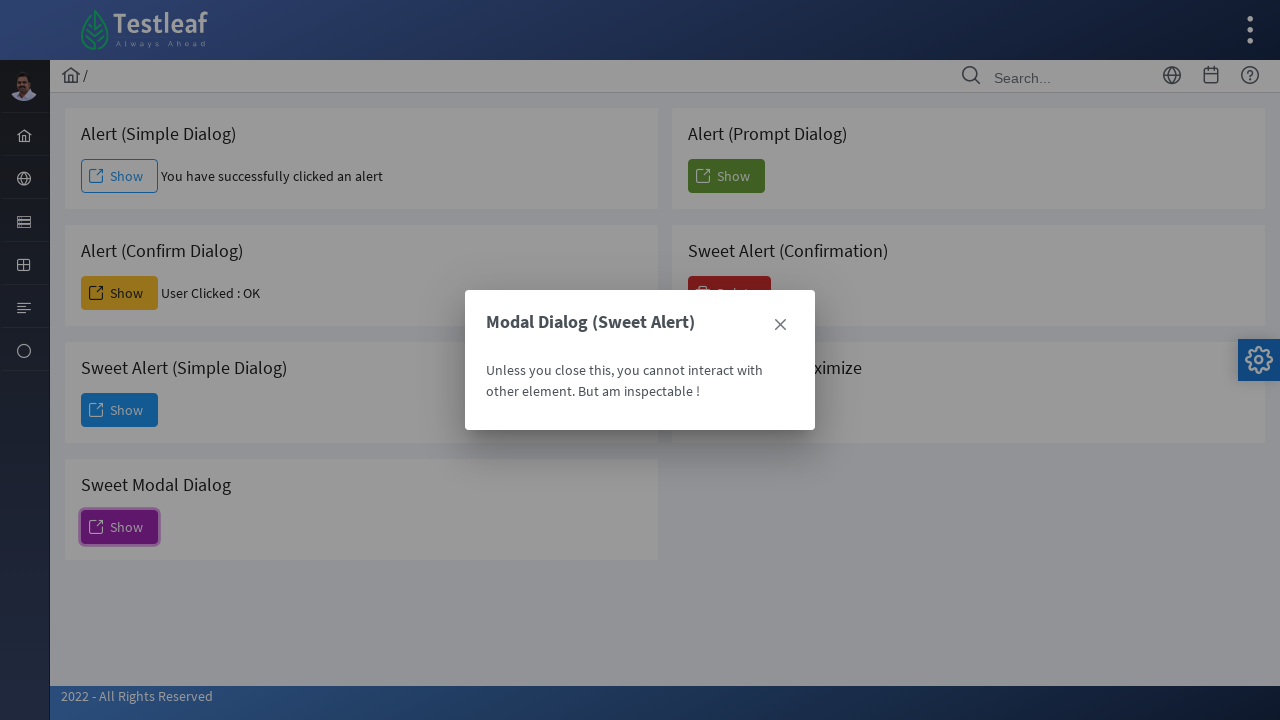

Clicked Close button on modal dialog at (780, 325) on (//a[@aria-label='Close'])[2]
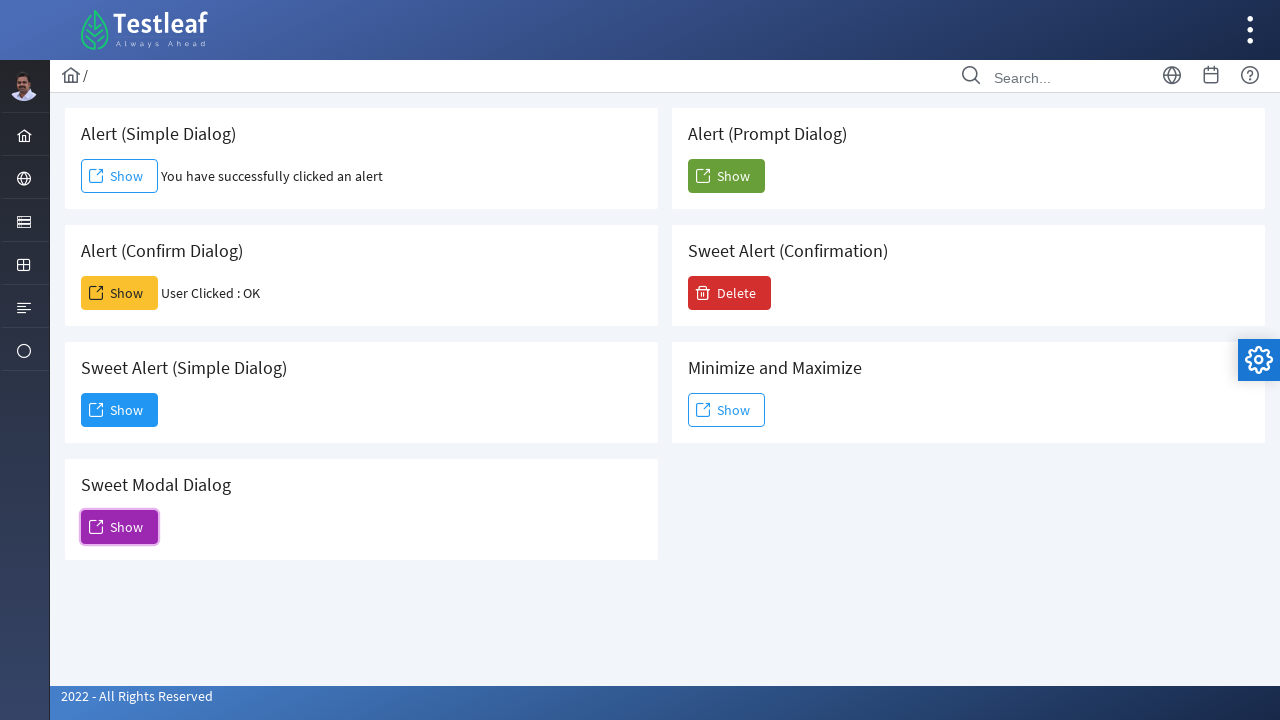

Set up prompt handler to accept with text 'jayapriya'
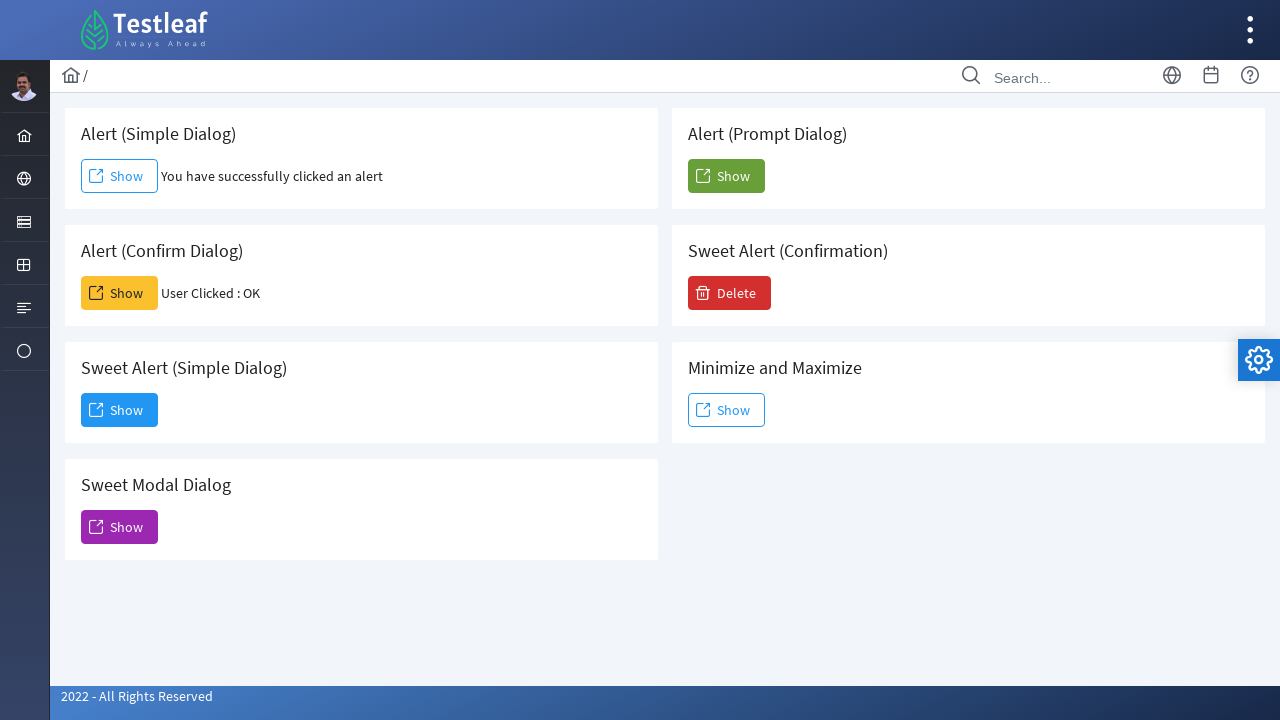

Clicked button to trigger prompt alert at (726, 176) on xpath=//button[@id='j_idt88:j_idt104']
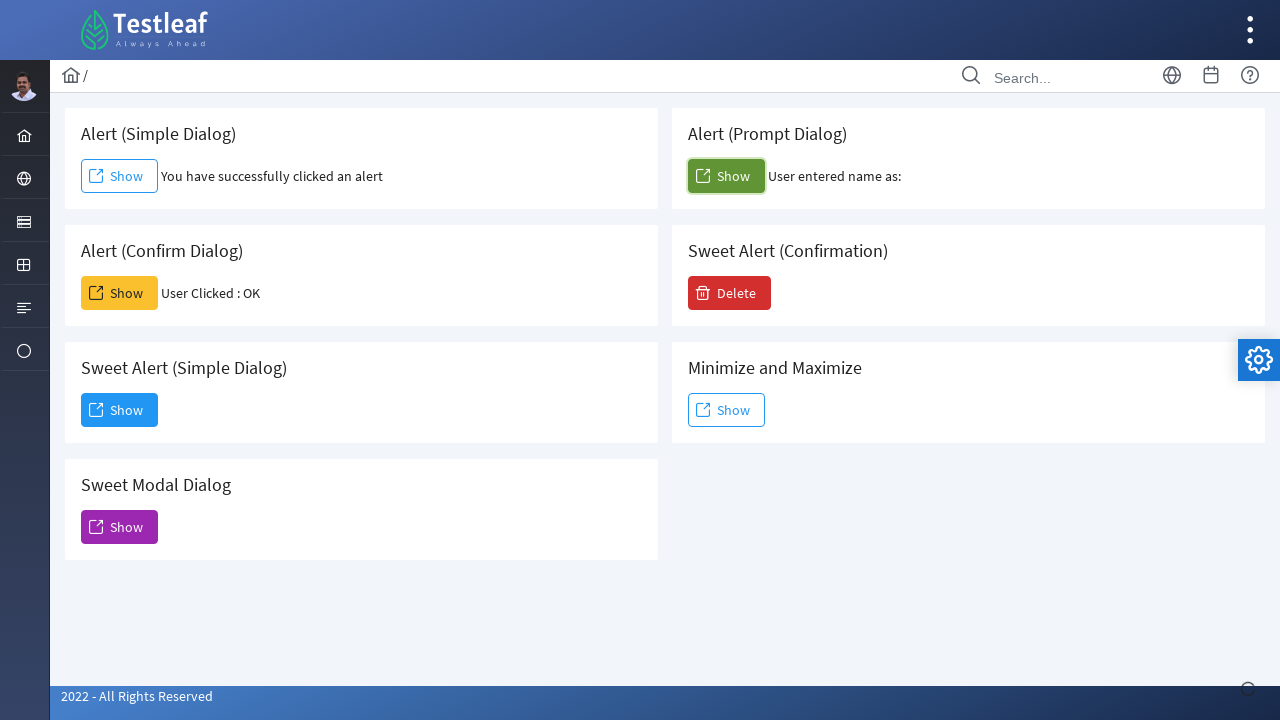

Waited 2 seconds after handling prompt
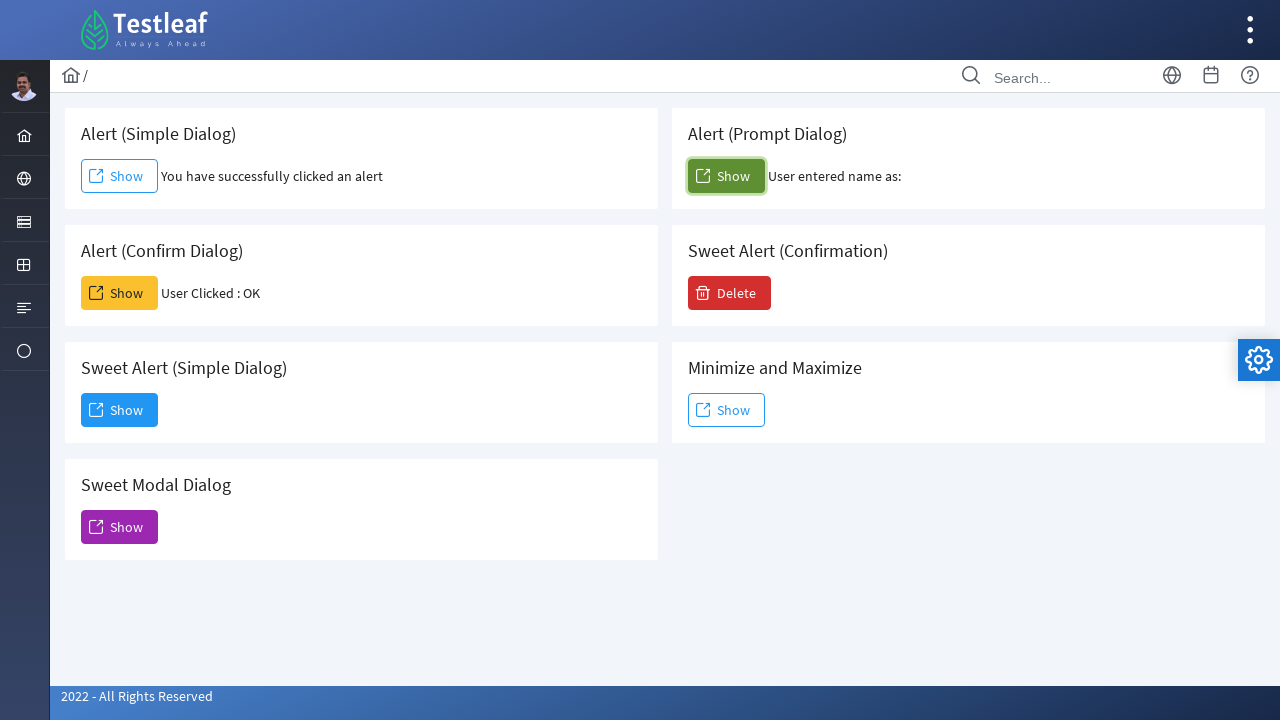

Clicked Delete button at (730, 293) on xpath=//span[text()='Delete']
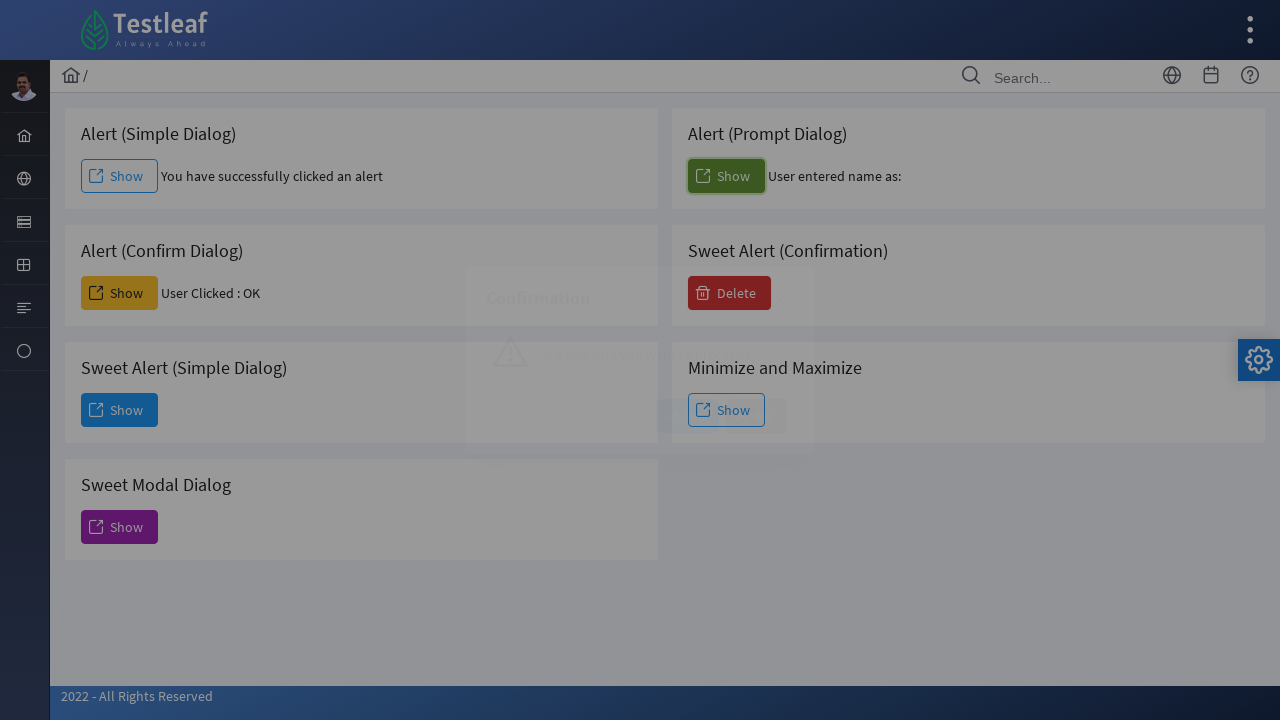

Clicked No button on delete confirmation at (756, 416) on xpath=//span[text()='No']
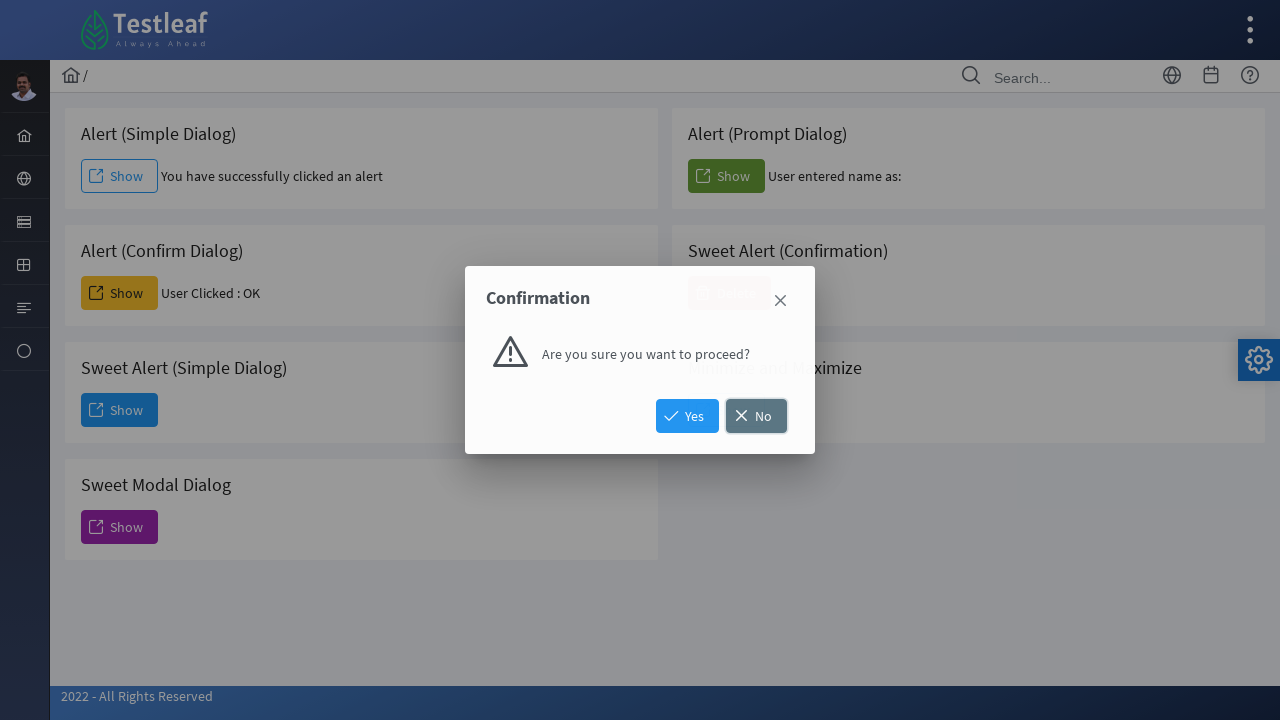

Waited 2 seconds after delete confirmation
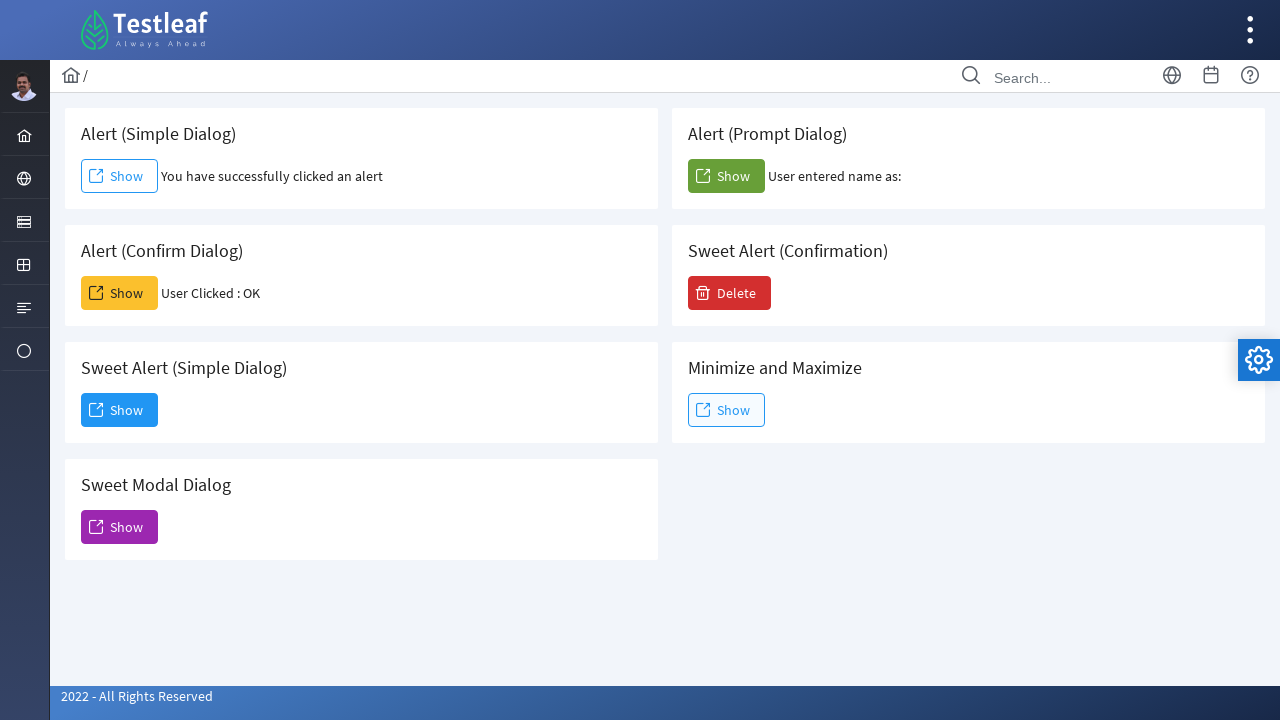

Clicked Show button for minimize/maximize dialog at (726, 410) on (//span[text()='Show'])[6]
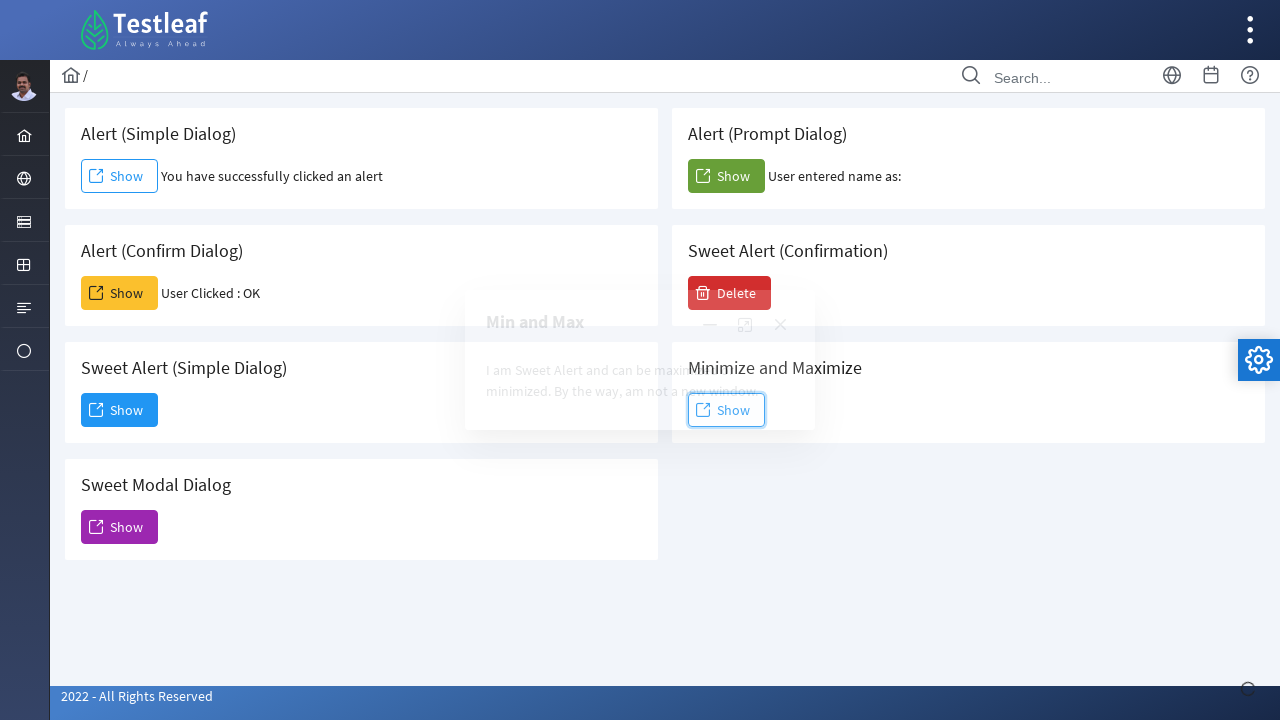

Clicked button to minimize/maximize dialog at (710, 325) on (//a[@role='button'])[5]
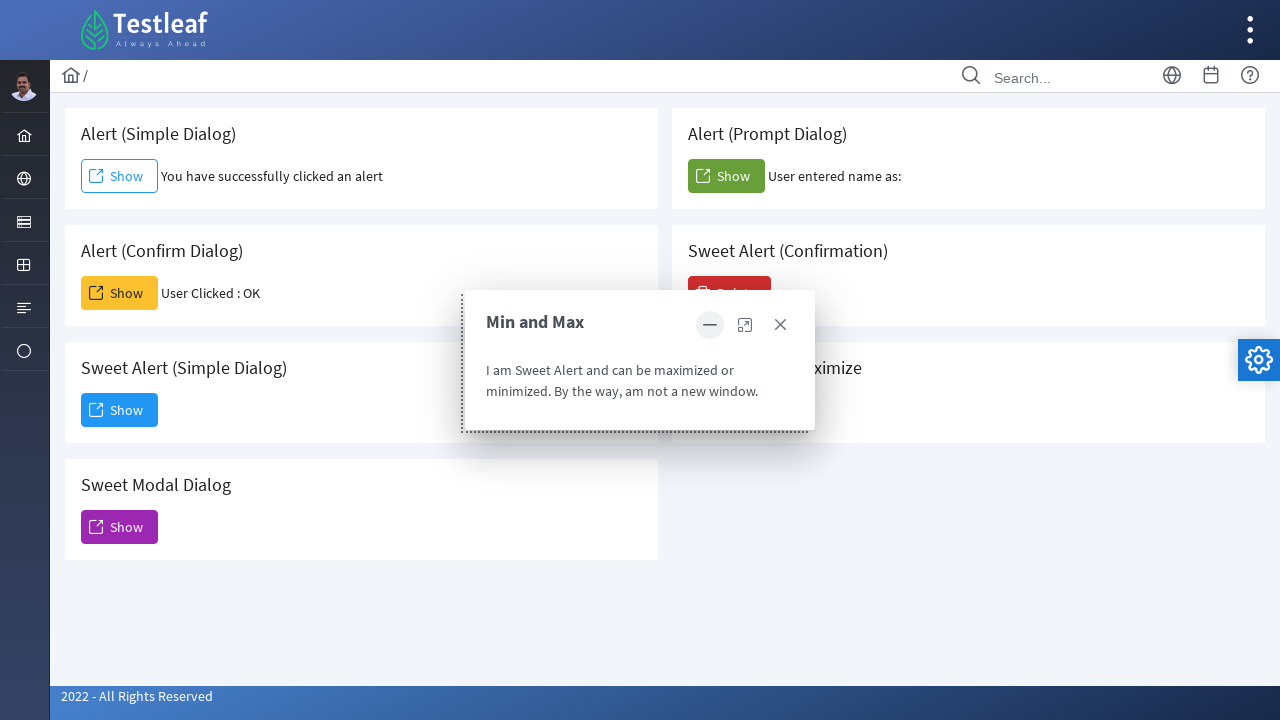

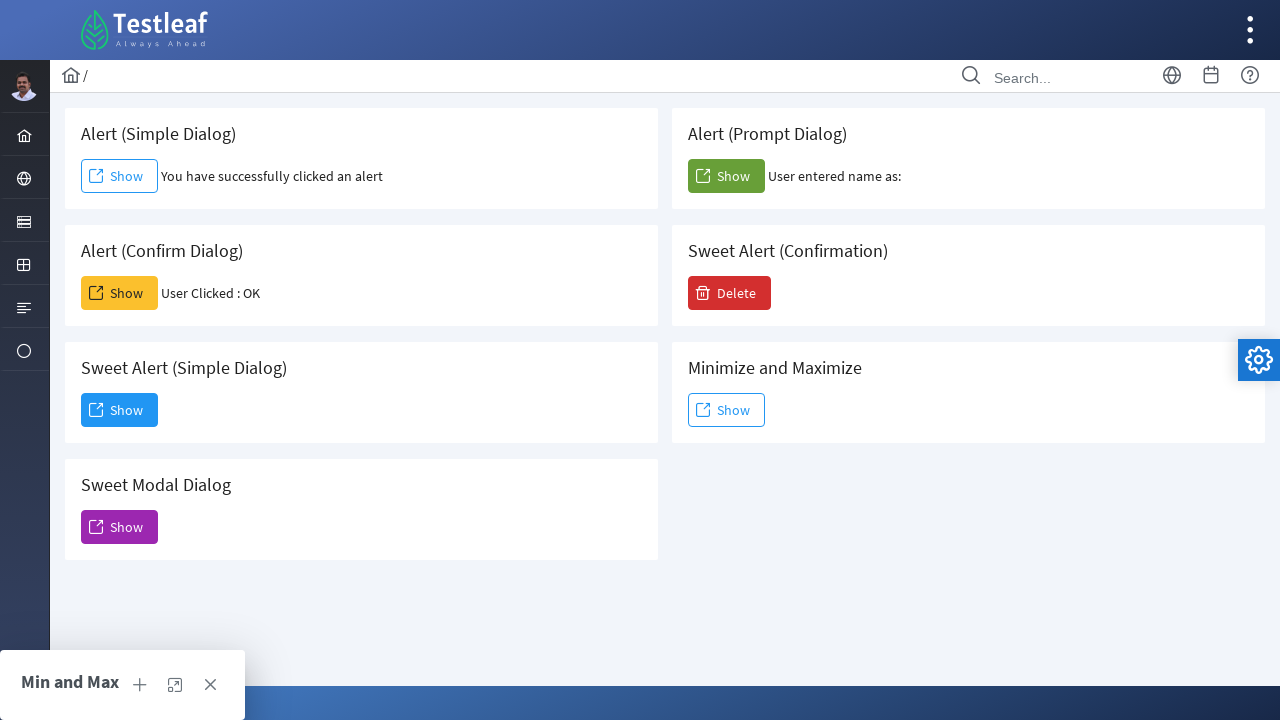